Tests drag and drop functionality using click-and-hold approach by dragging an element to a droppable target within an iframe on jQueryUI demo page

Starting URL: https://jqueryui.com/droppable/

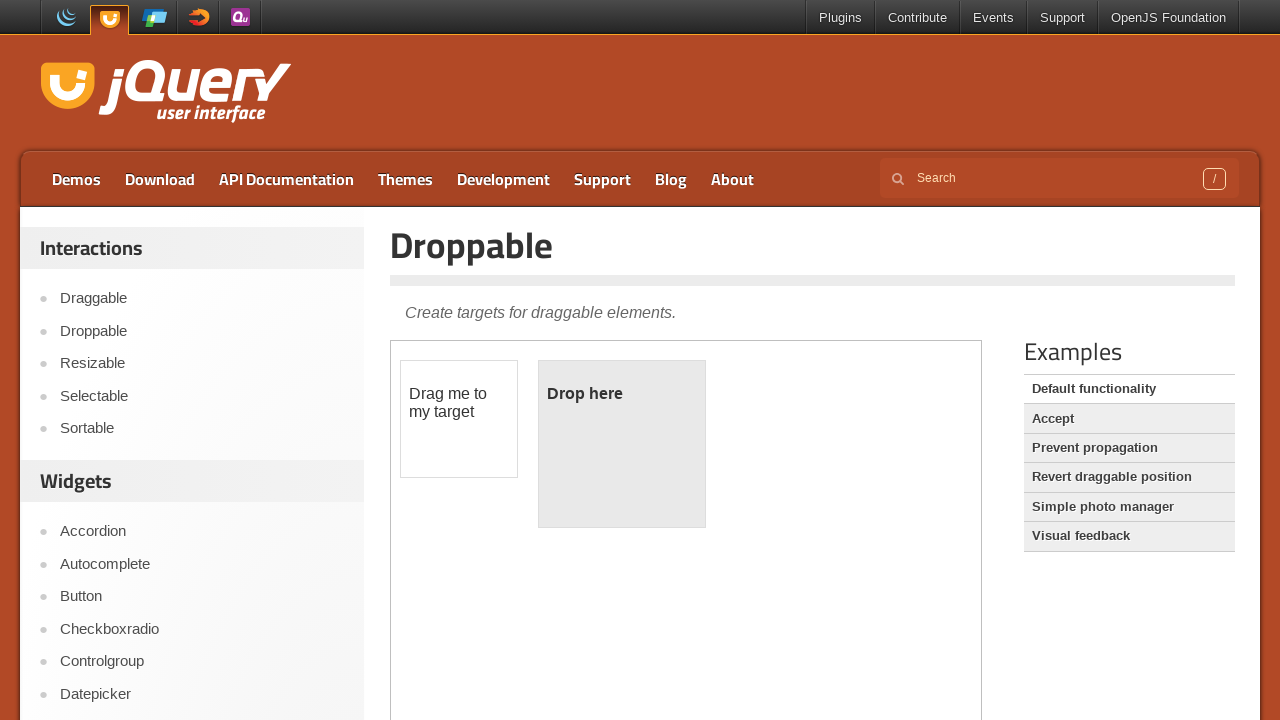

Located demo iframe on jQueryUI droppable page
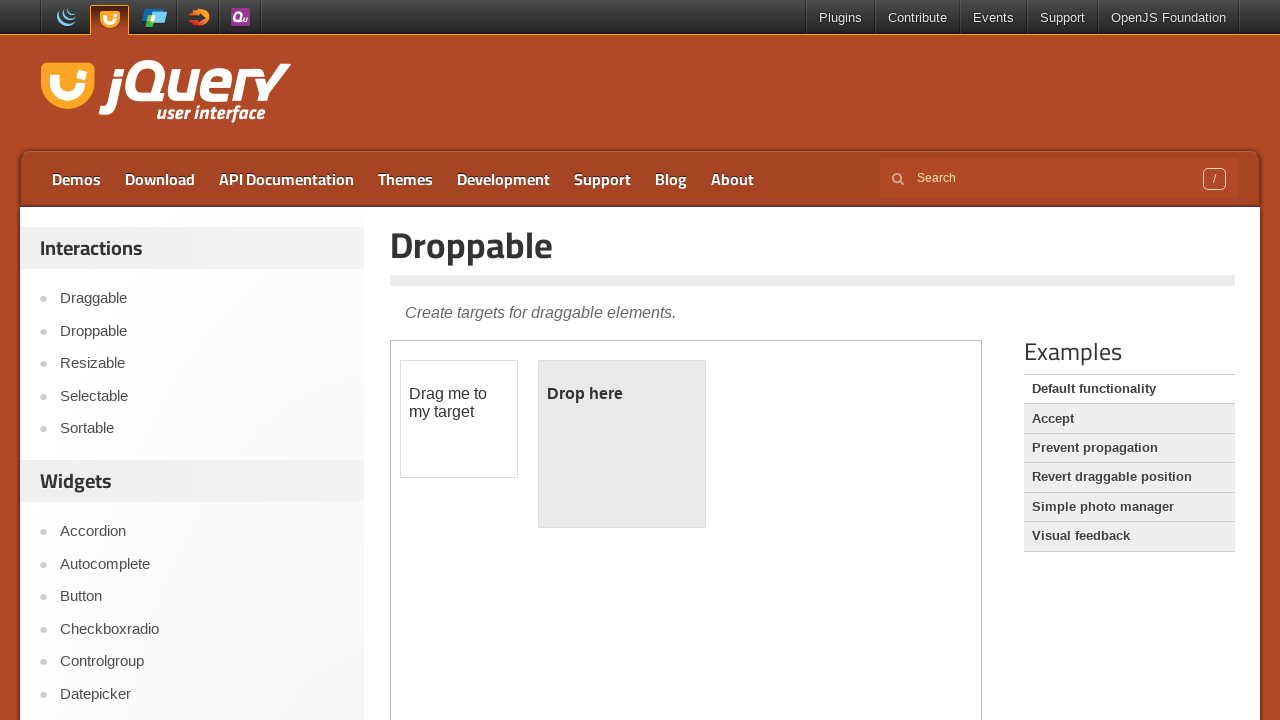

Located draggable element within iframe
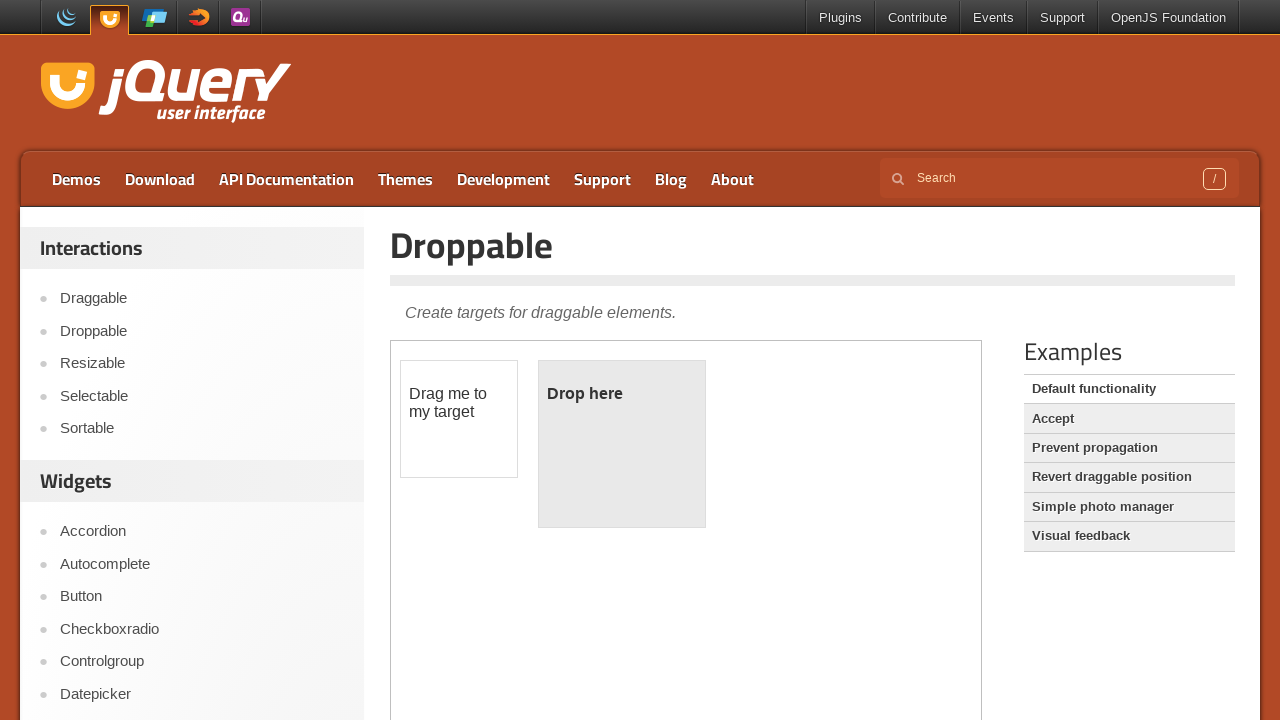

Located droppable target element within iframe
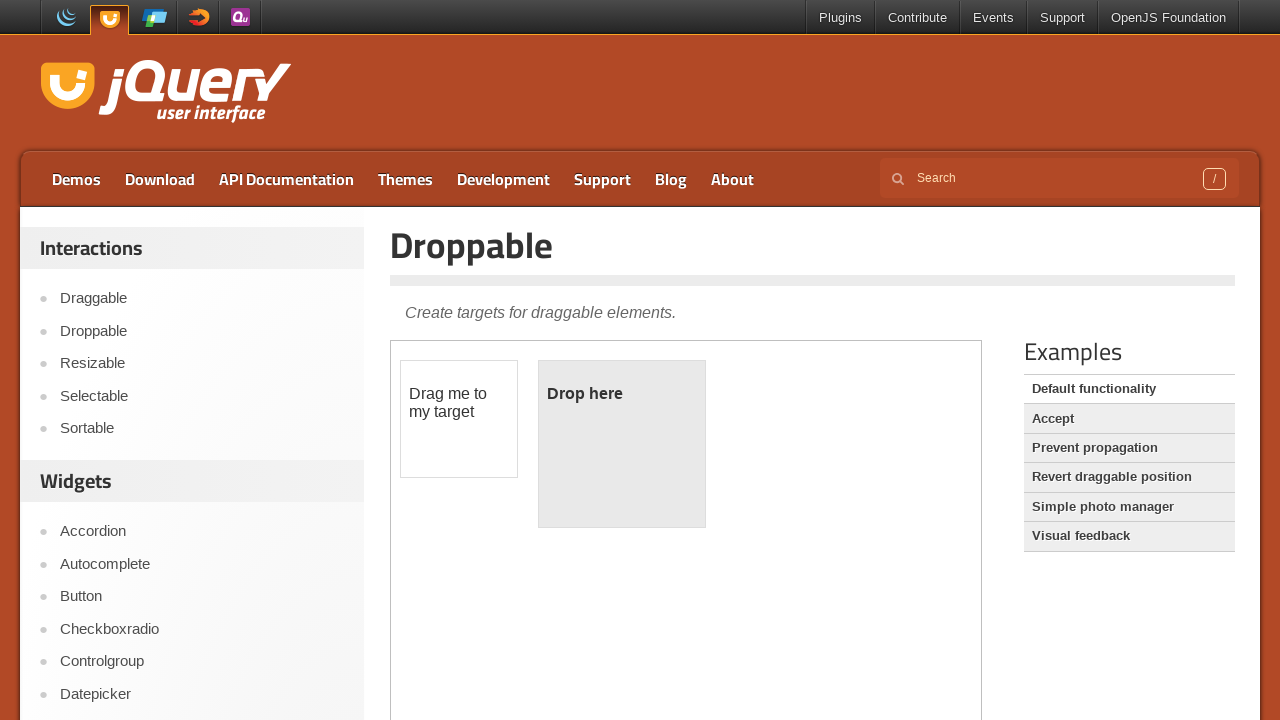

Dragged draggable element to droppable target using drag_to method at (622, 444)
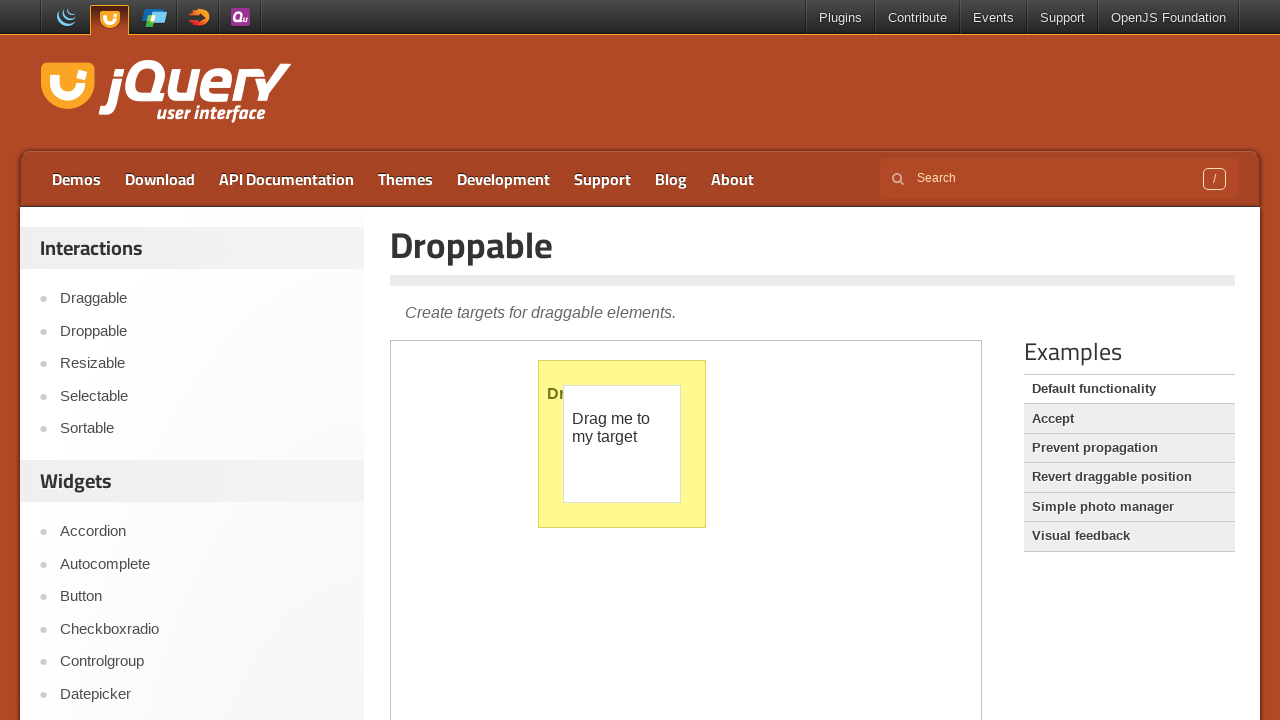

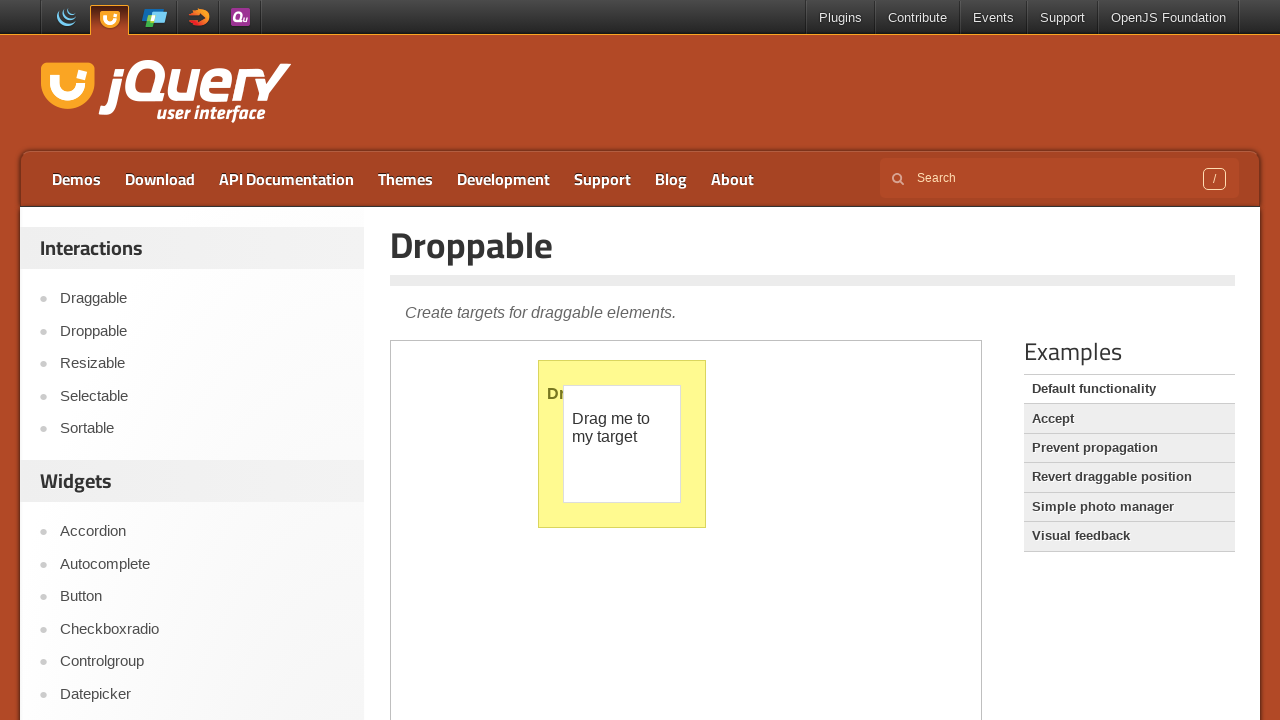